Navigates to the Time and Date weather page and verifies that the weather table with city information loads correctly.

Starting URL: https://www.timeanddate.com/weather/

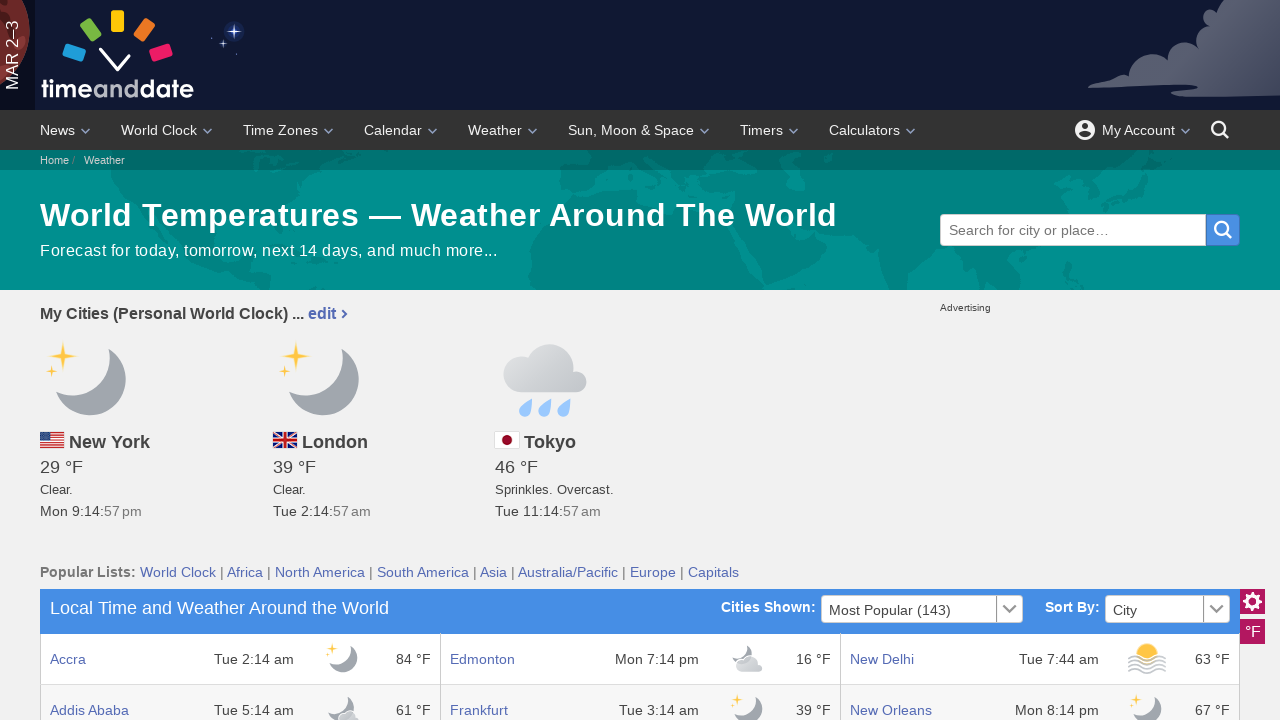

Weather table with city data loaded successfully
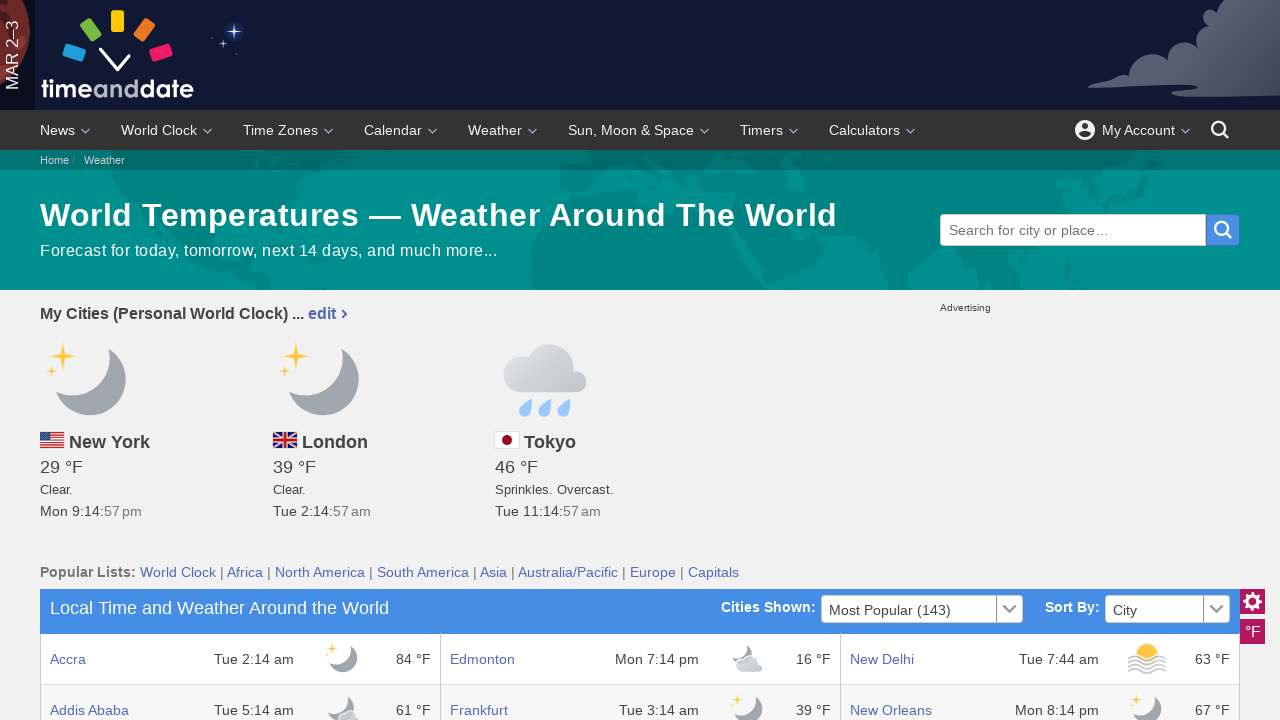

City links verified in the weather table
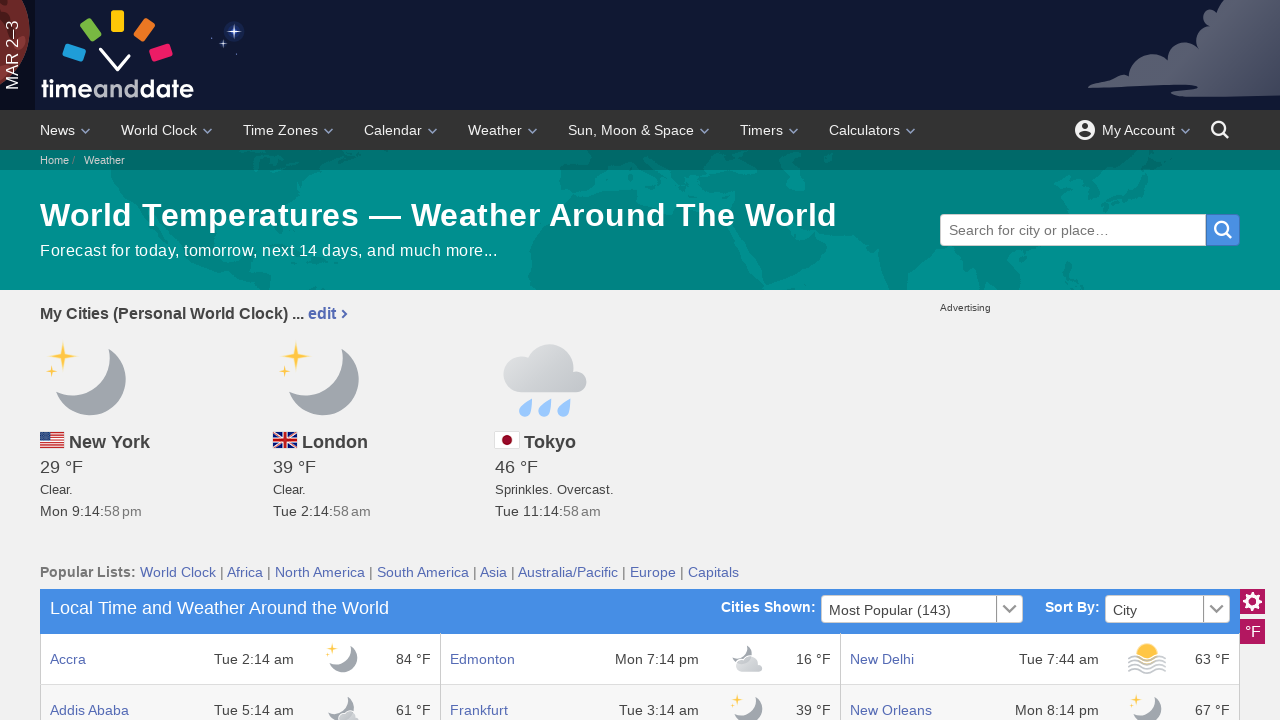

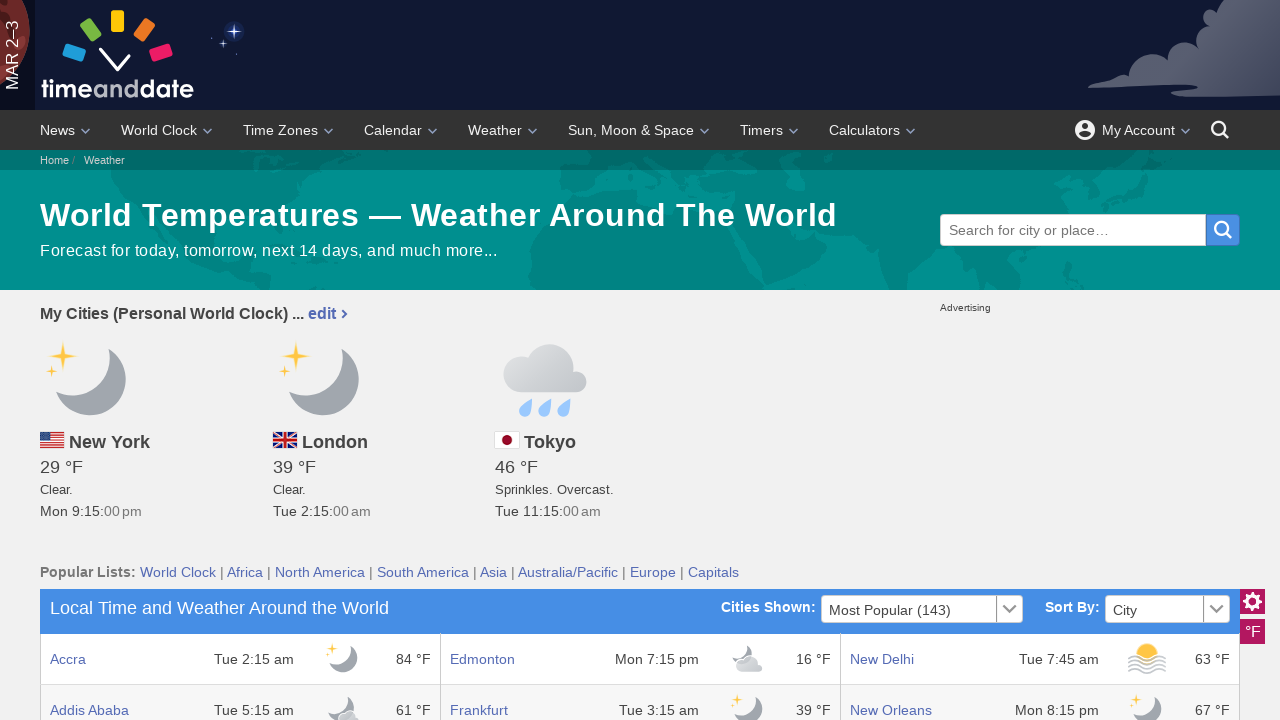